Tests football statistics page by clicking the "All matches" button and selecting a country from the dropdown to filter match data

Starting URL: https://www.adamchoi.co.uk/overs/detailed

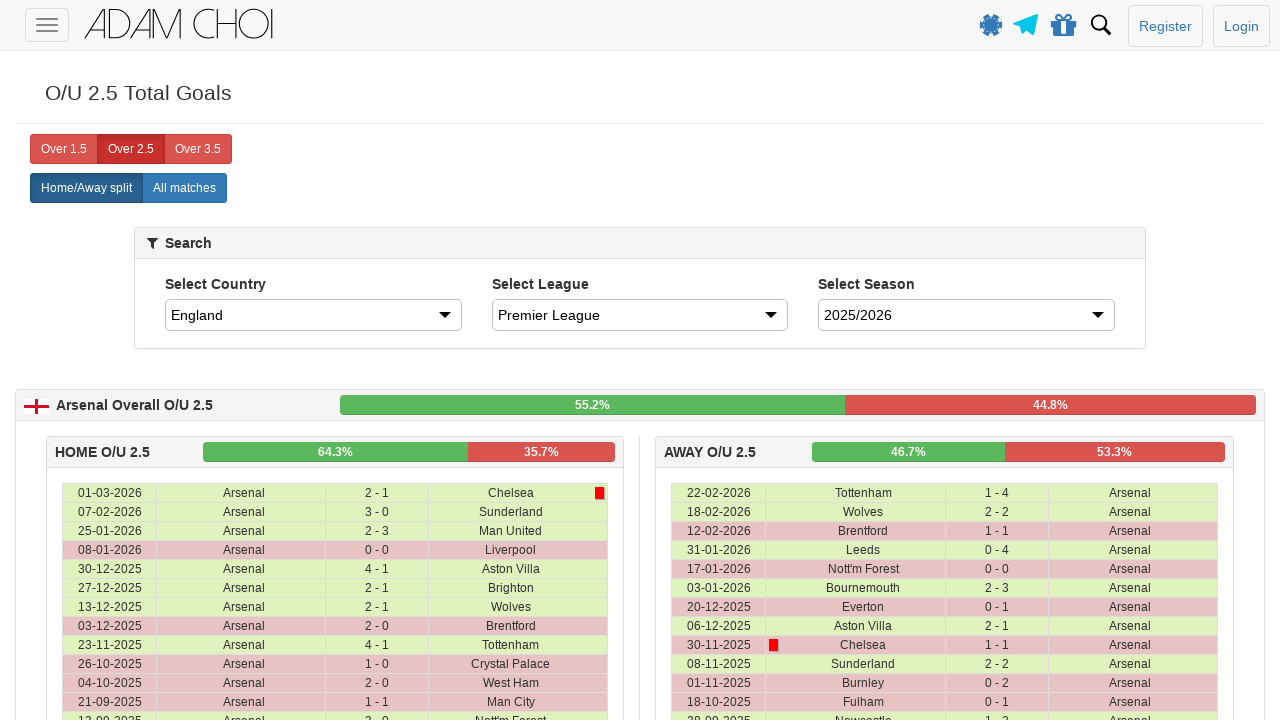

Clicked the 'All matches' button at (184, 188) on xpath=//label[@analytics-event="All matches"]
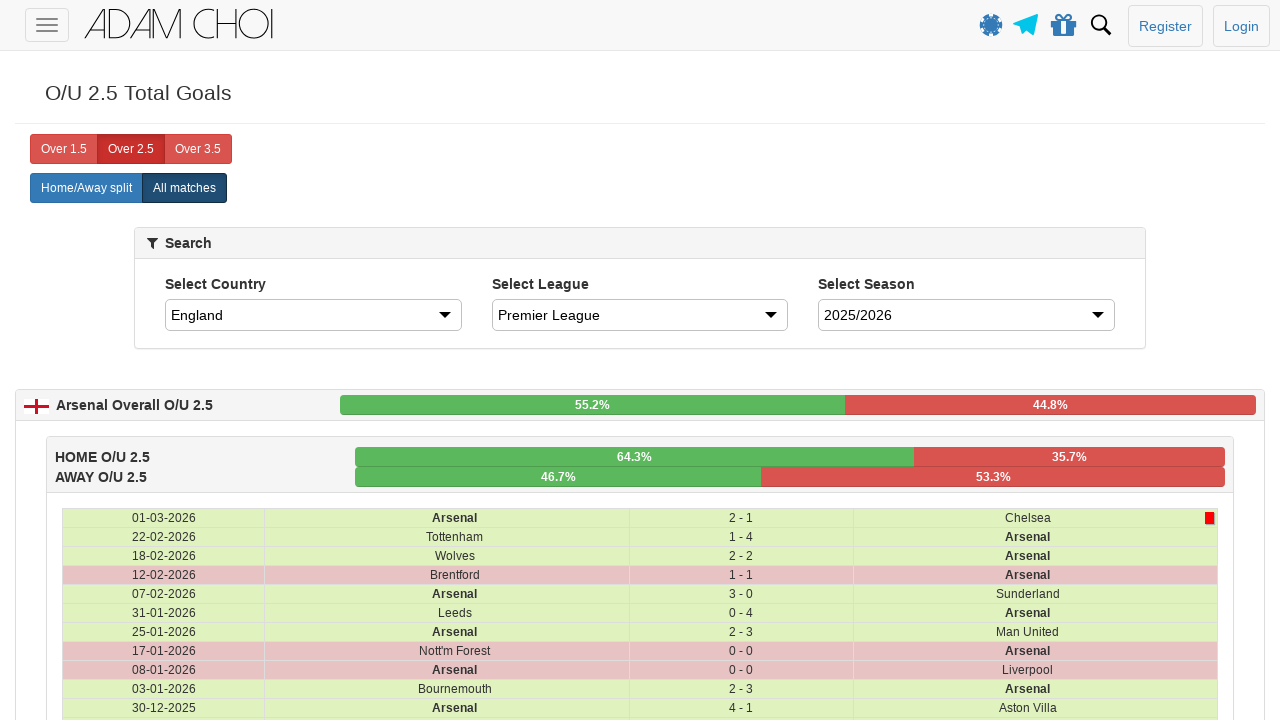

Country dropdown selector loaded
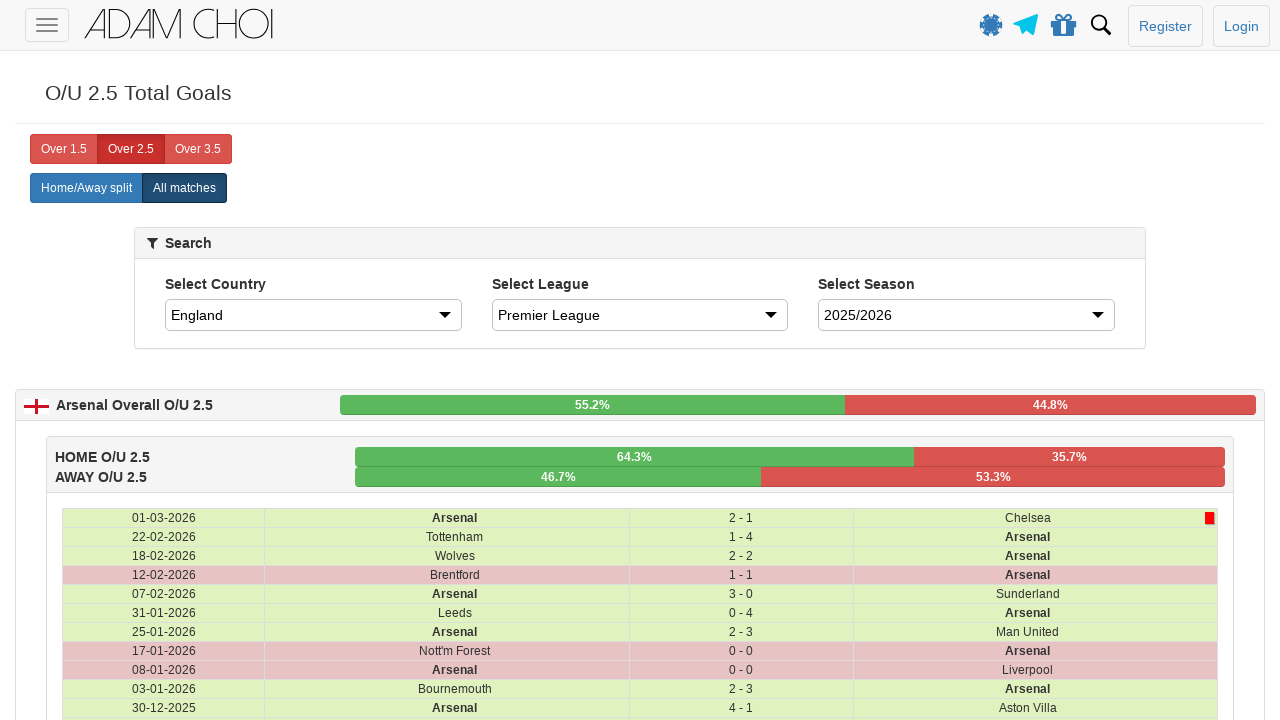

Selected 'Spain' from country dropdown on #country
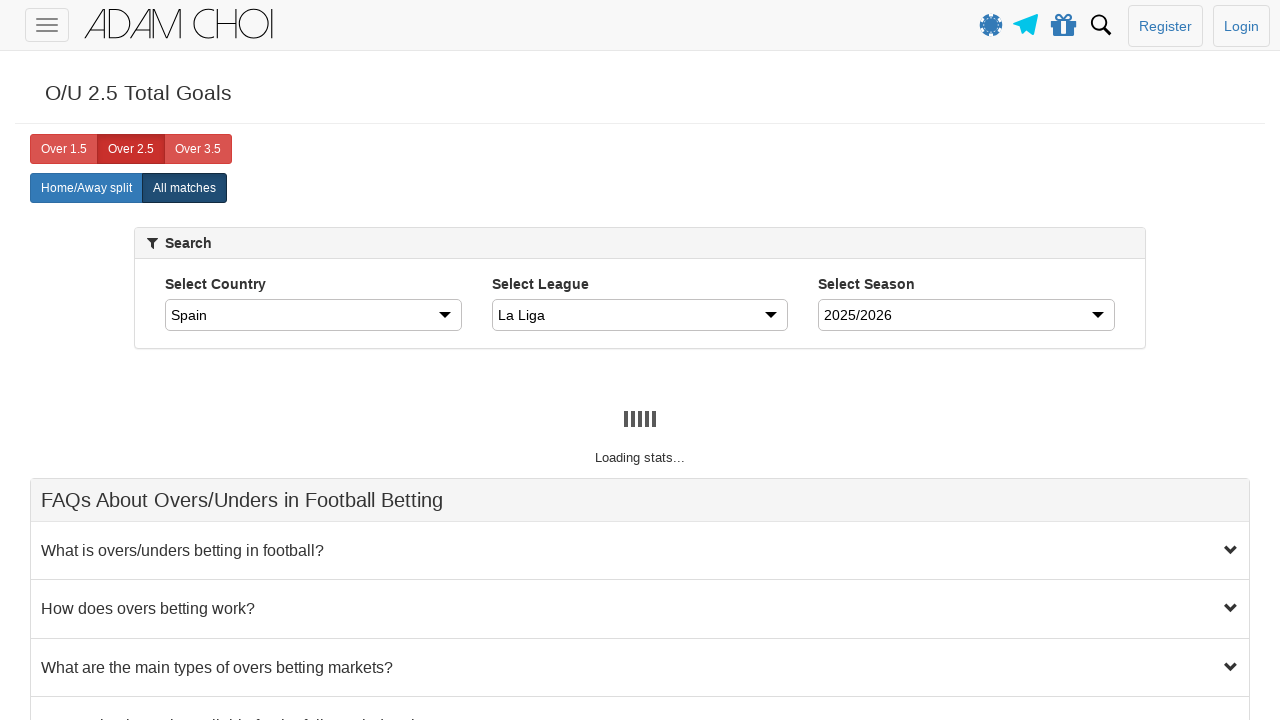

Match data table rows loaded after filtering by Spain
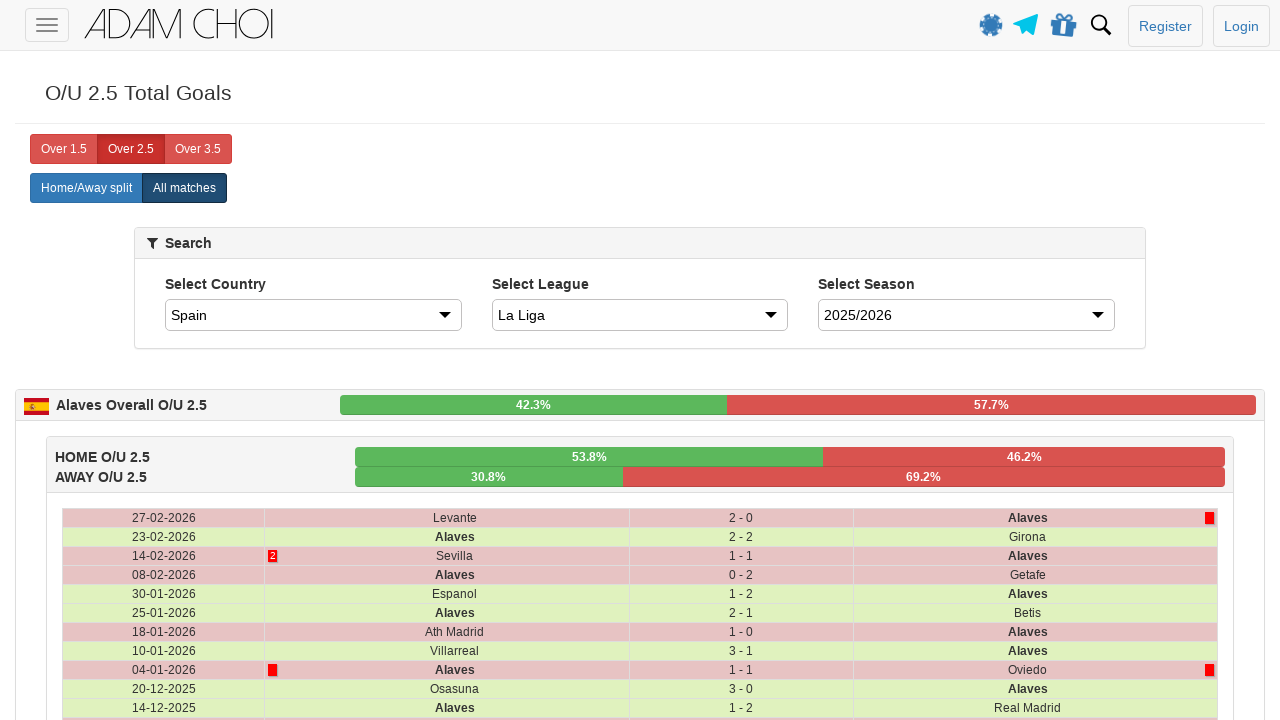

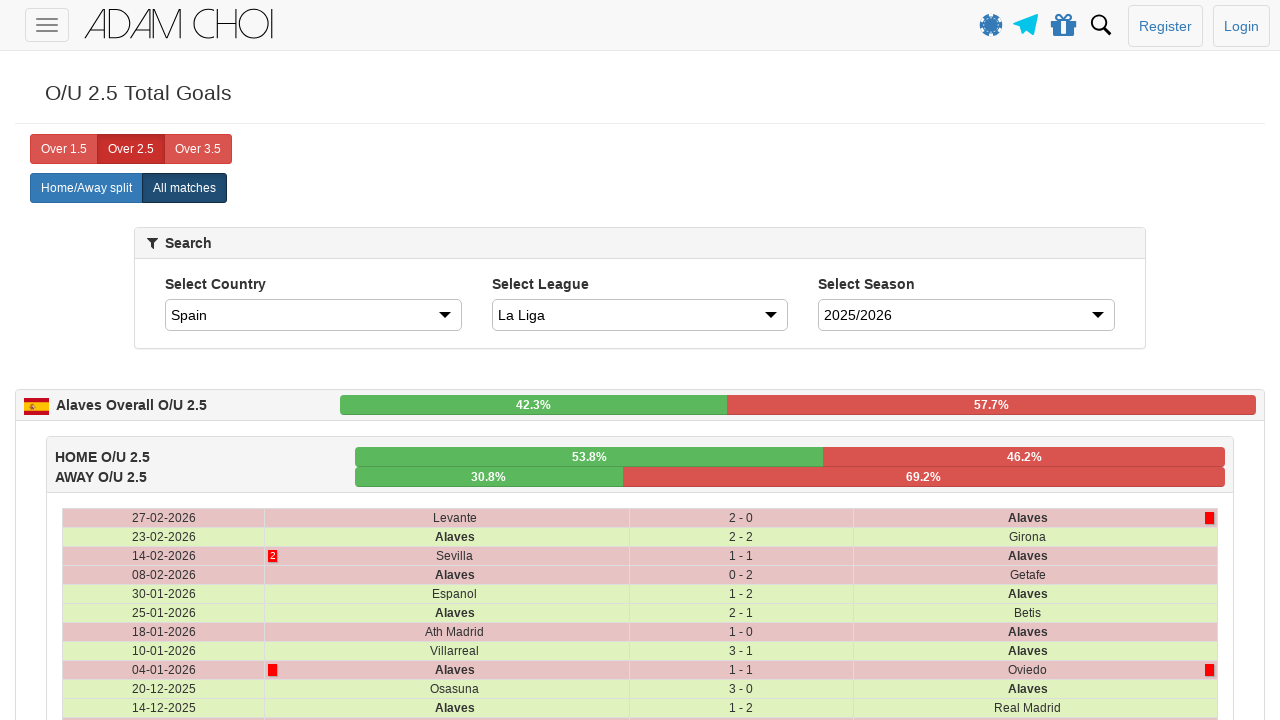